Tests form submission by filling out personal information fields including name, job title, education level, gender, experience, and date, then verifying successful submission

Starting URL: https://formy-project.herokuapp.com/form

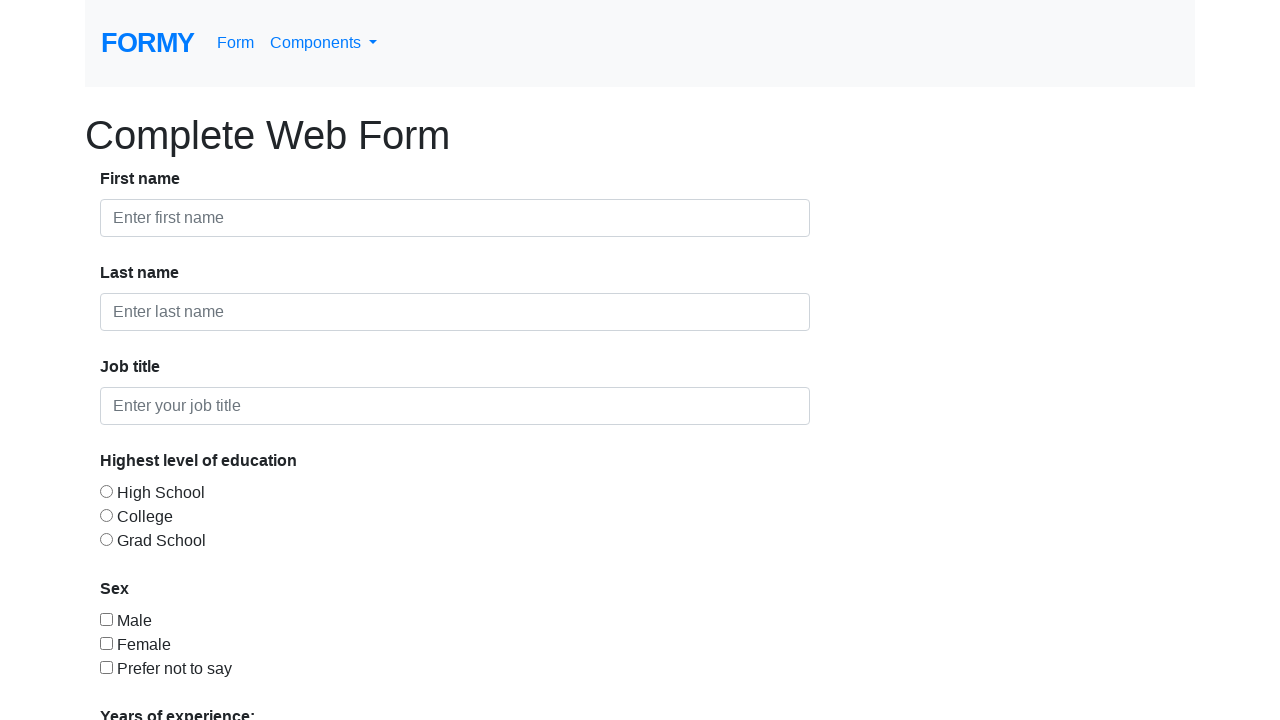

Form loaded - first name field is visible
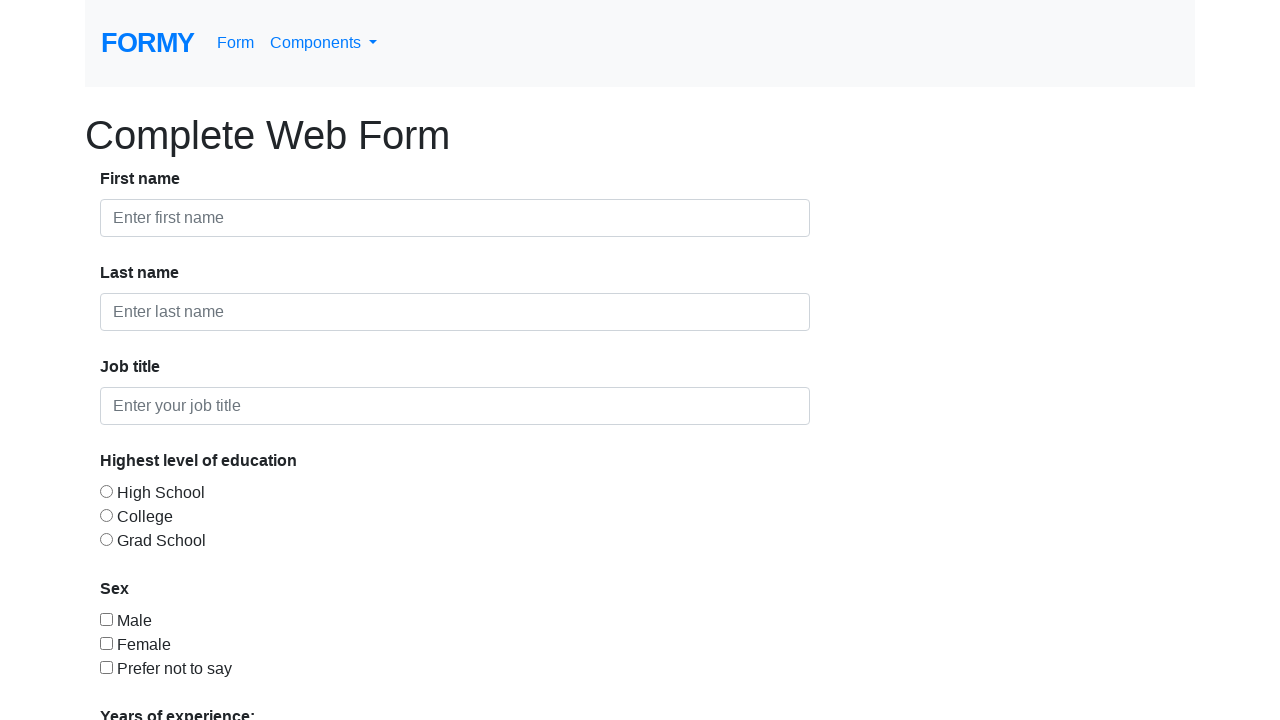

Filled first name field with 'Michael' on #first-name
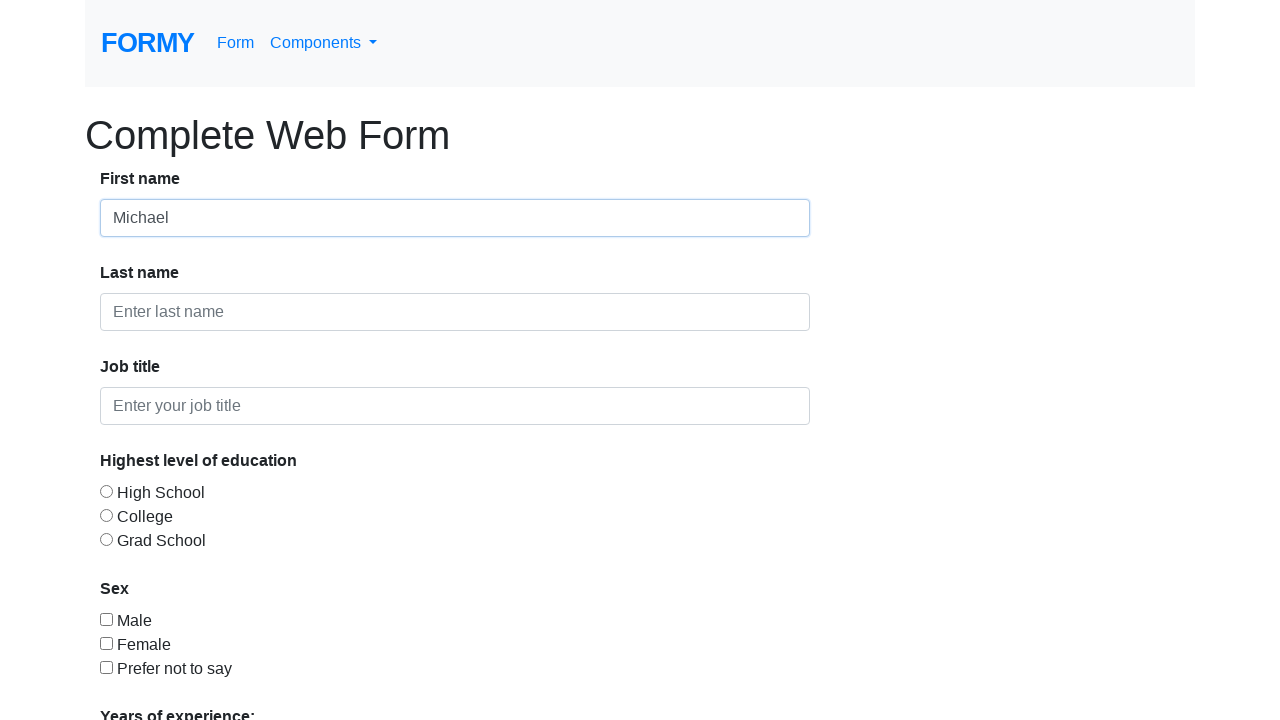

Filled last name field with 'Johnson' on #last-name
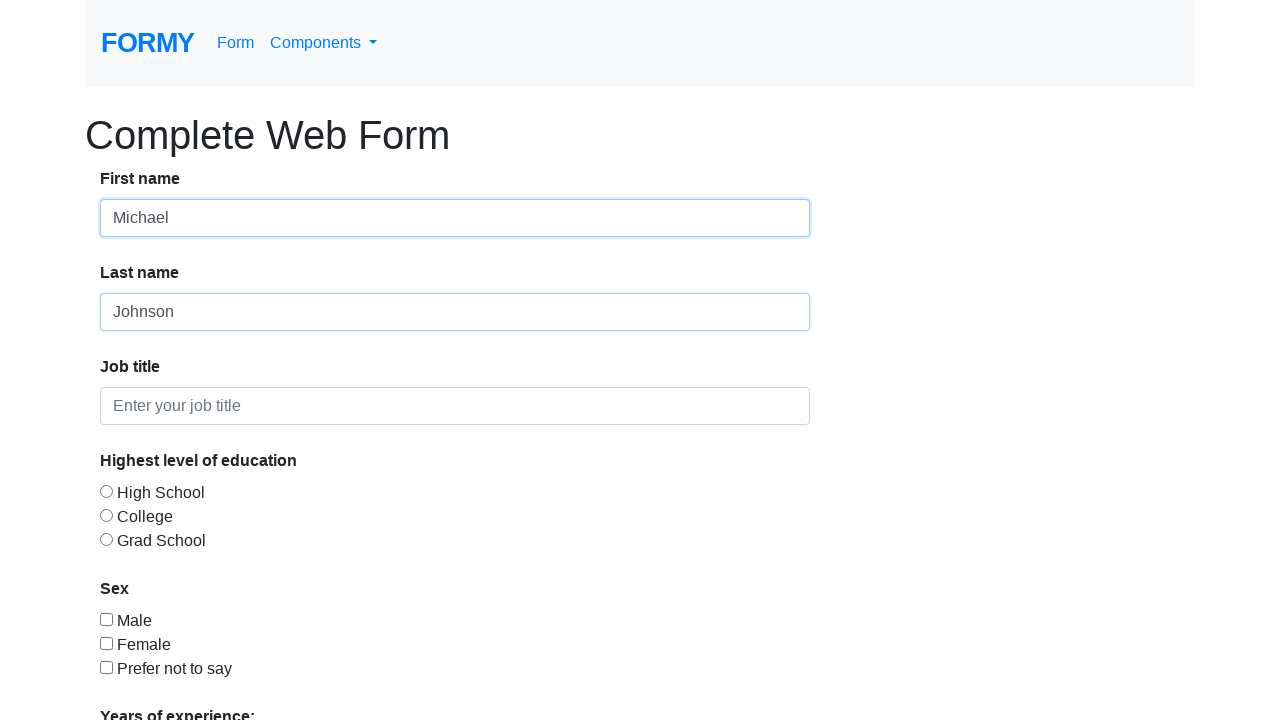

Filled job title field with 'Software Engineer' on #job-title
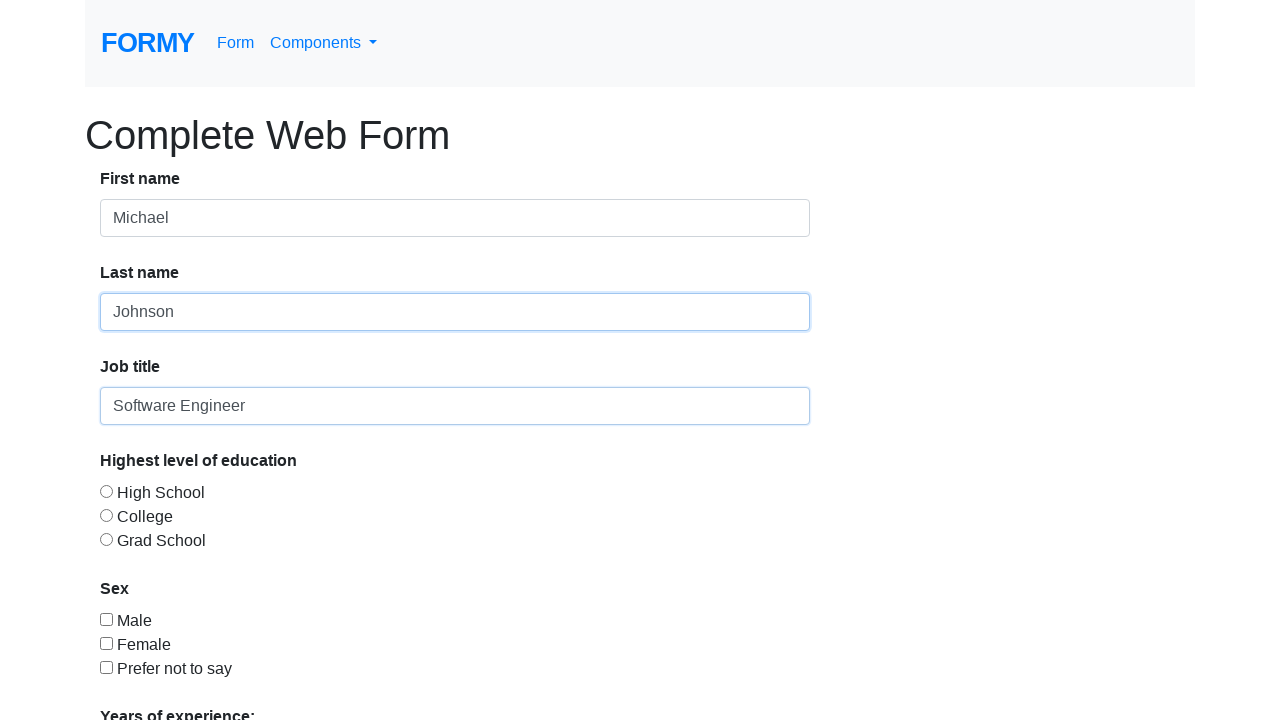

Selected College education level at (106, 515) on #radio-button-2
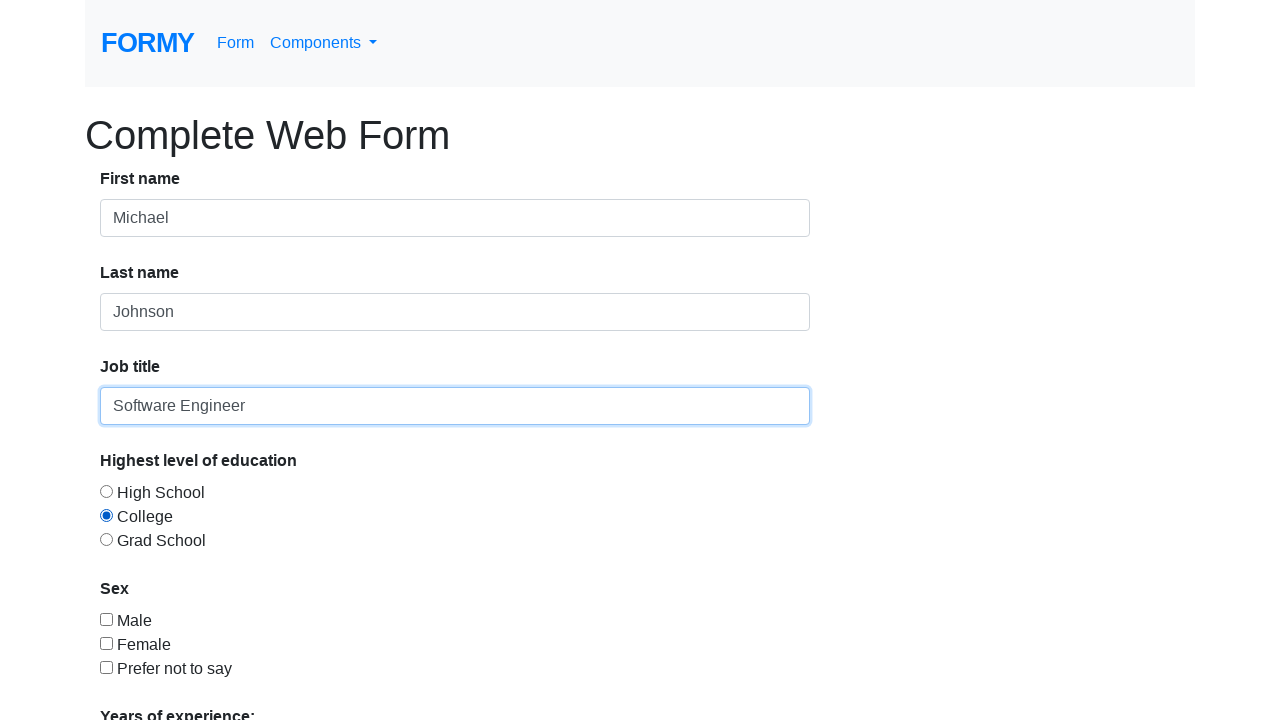

Selected Male gender at (106, 619) on #checkbox-1
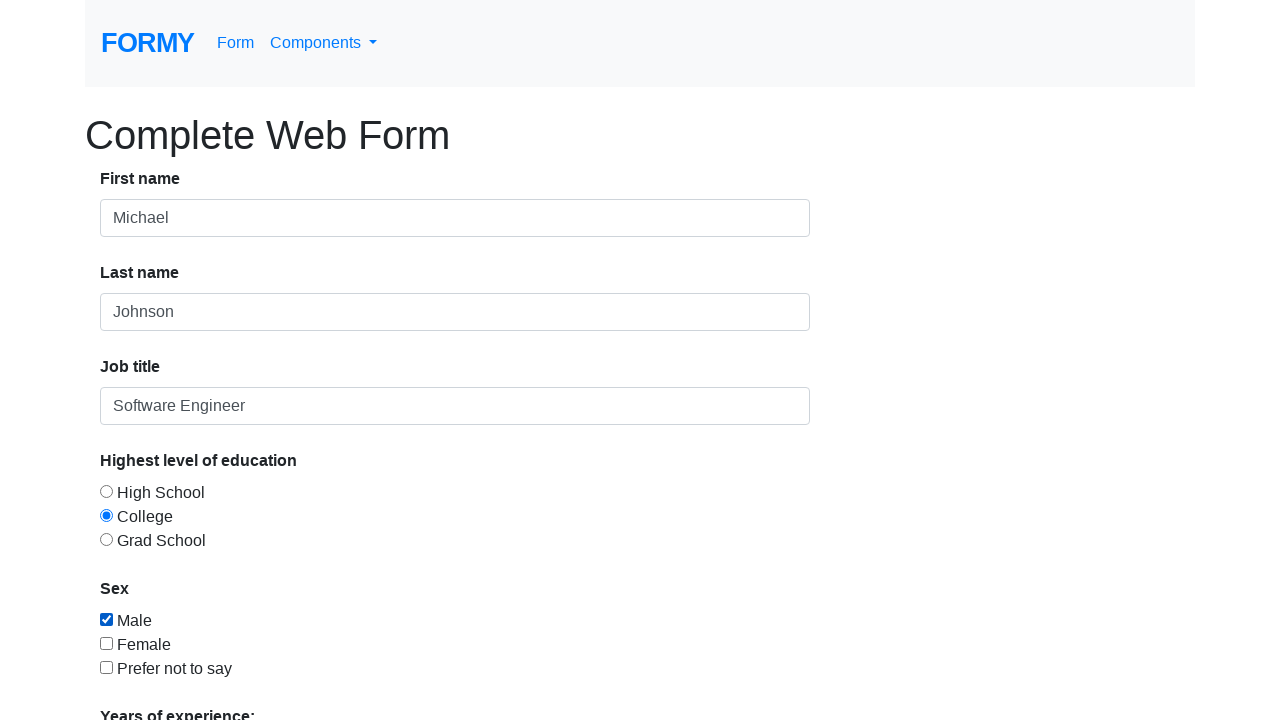

Selected experience level '3' from dropdown on #select-menu
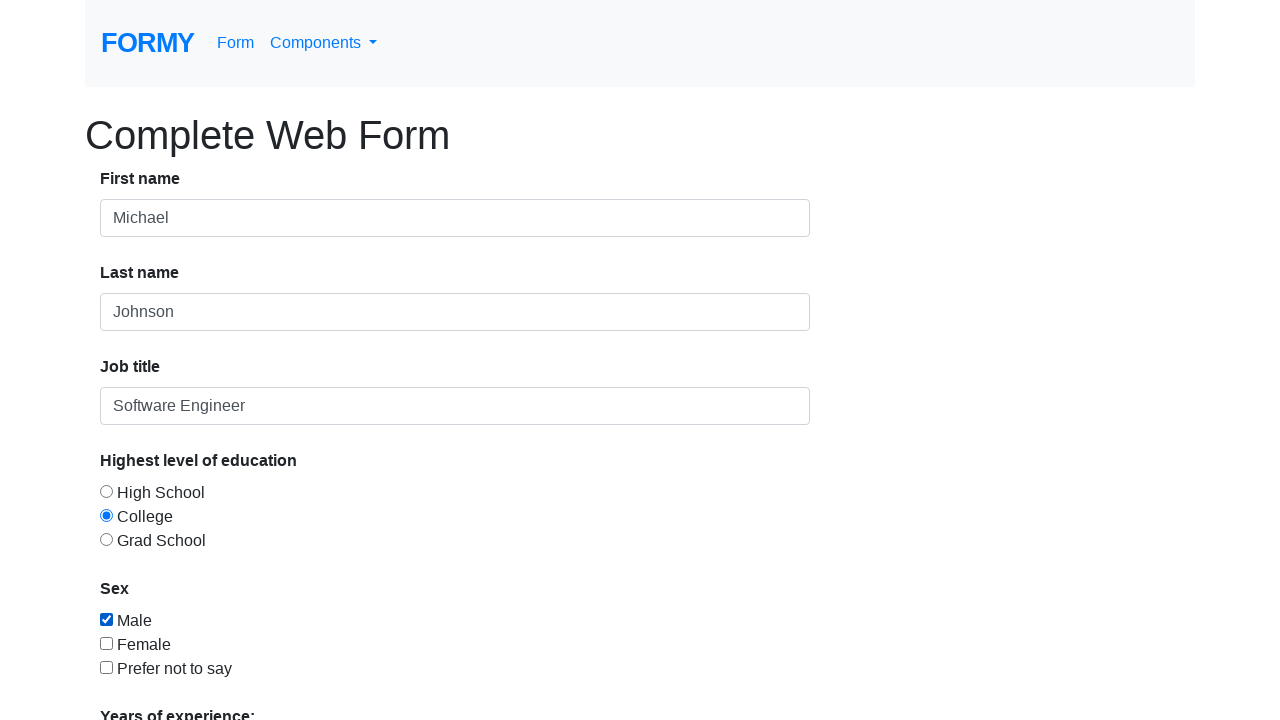

Filled date picker with today's date: 02/25/2026 on #datepicker
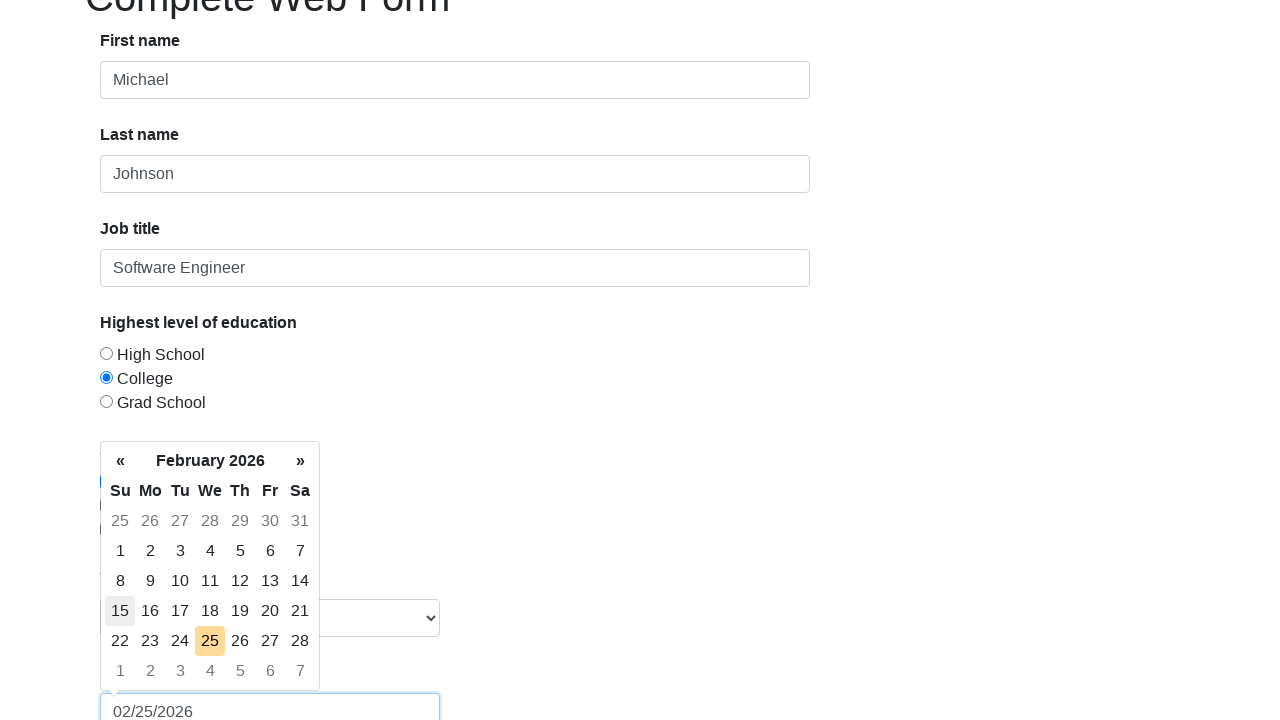

Pressed Tab to confirm date picker entry on #datepicker
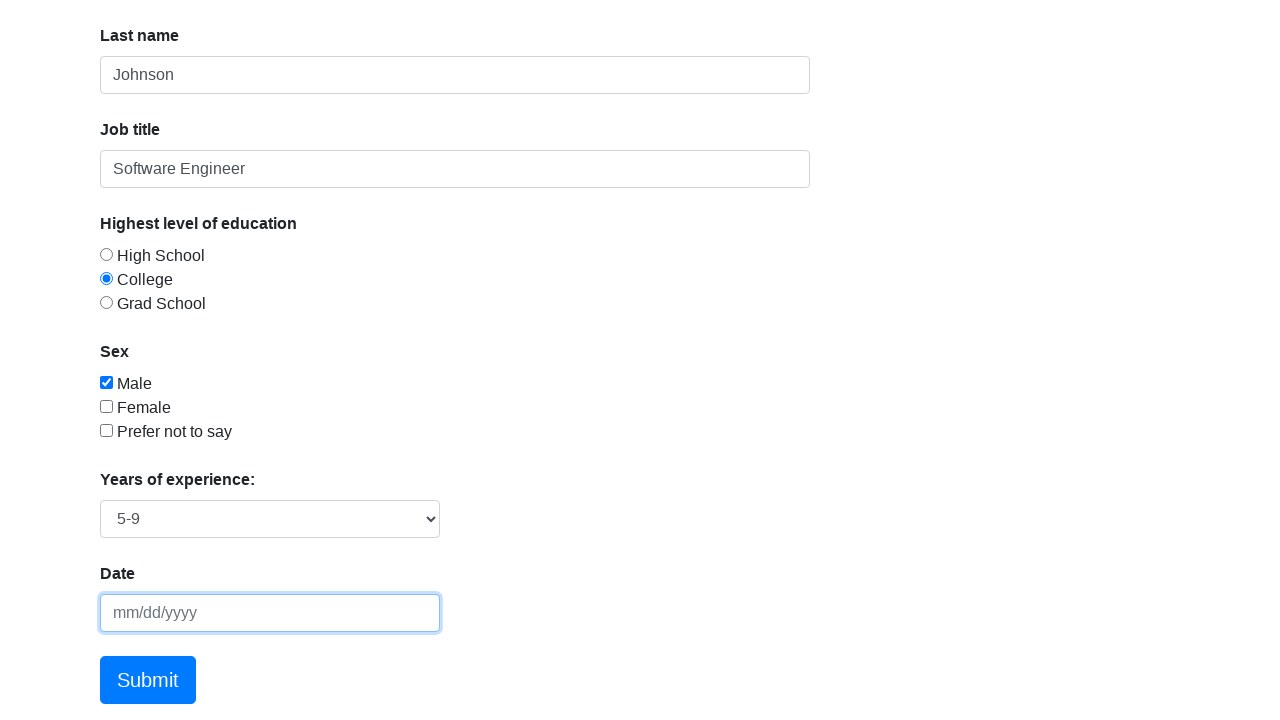

Clicked submit button to submit the form at (148, 680) on .btn-primary
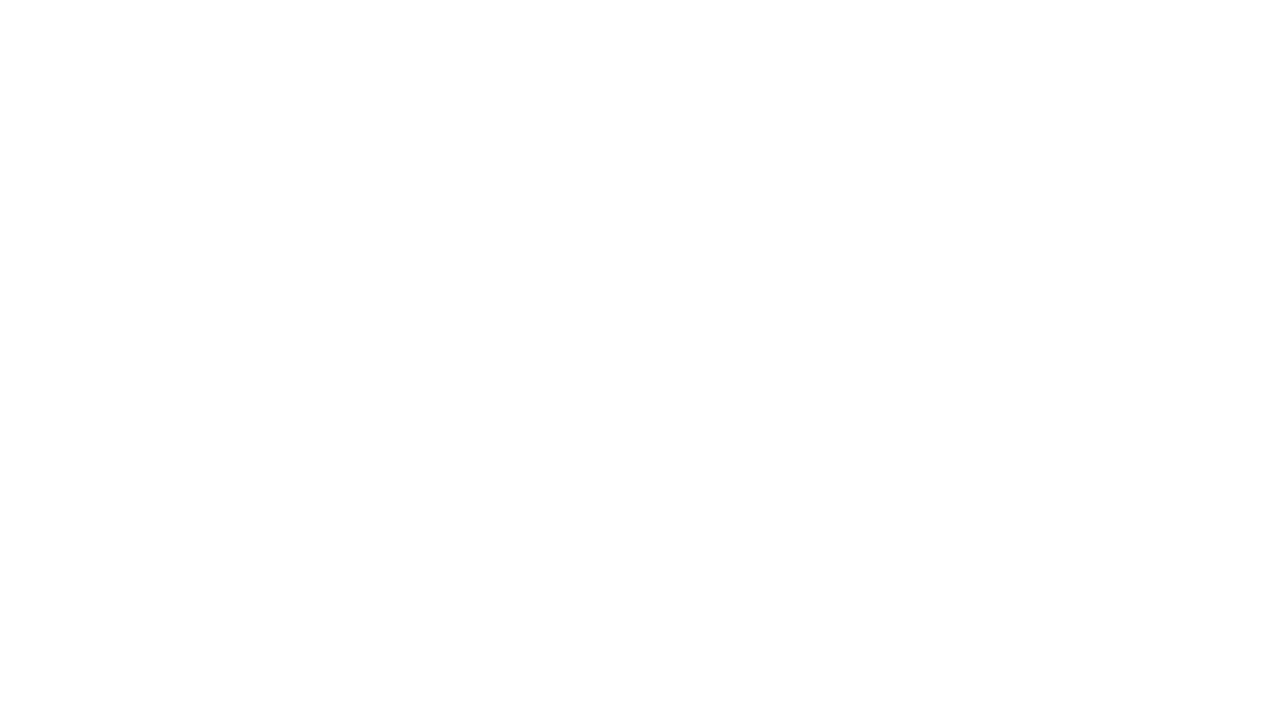

Form submission successful - success message appeared
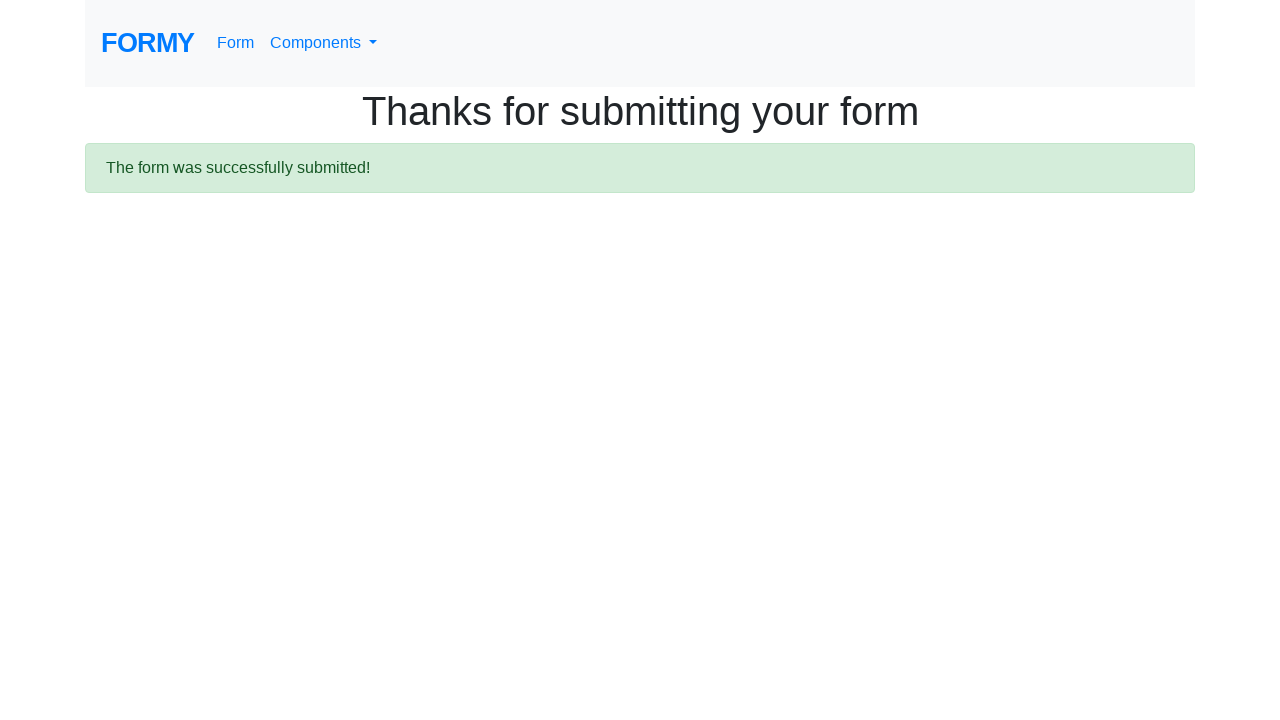

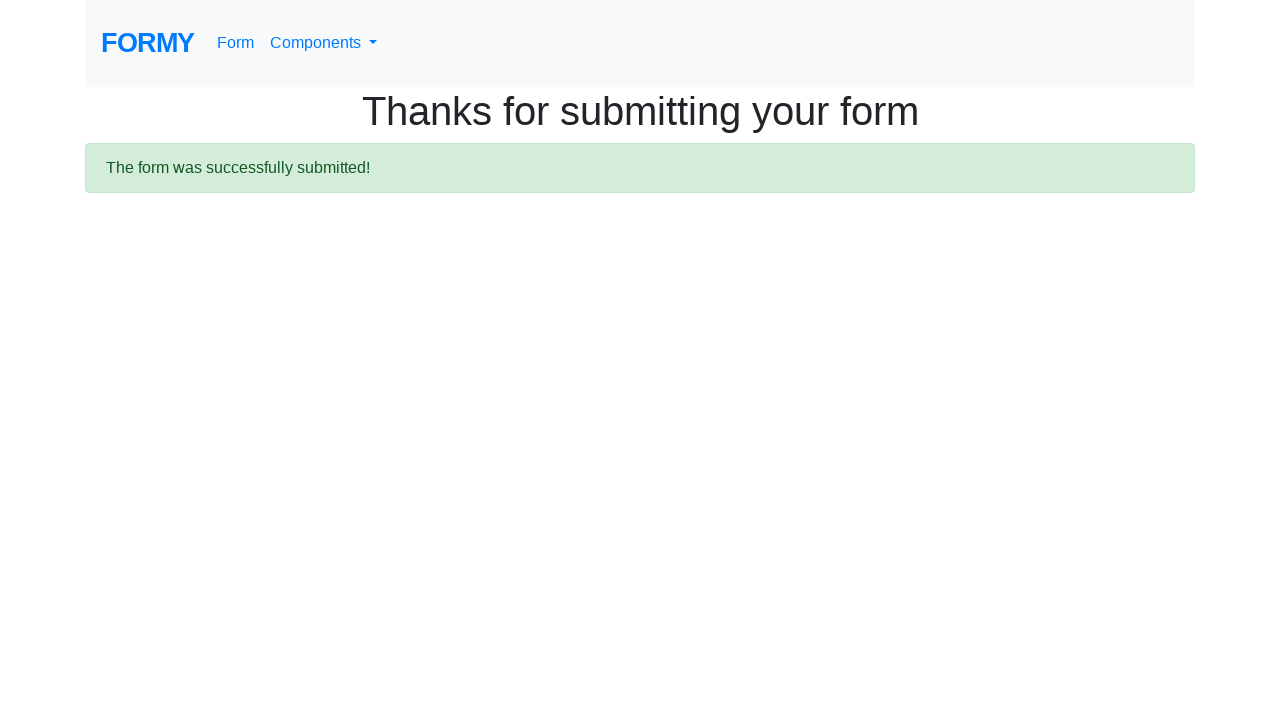